Tests calculator addition functionality by clicking 1 + 2 and verifying the result is 3

Starting URL: https://www.calculator.net/

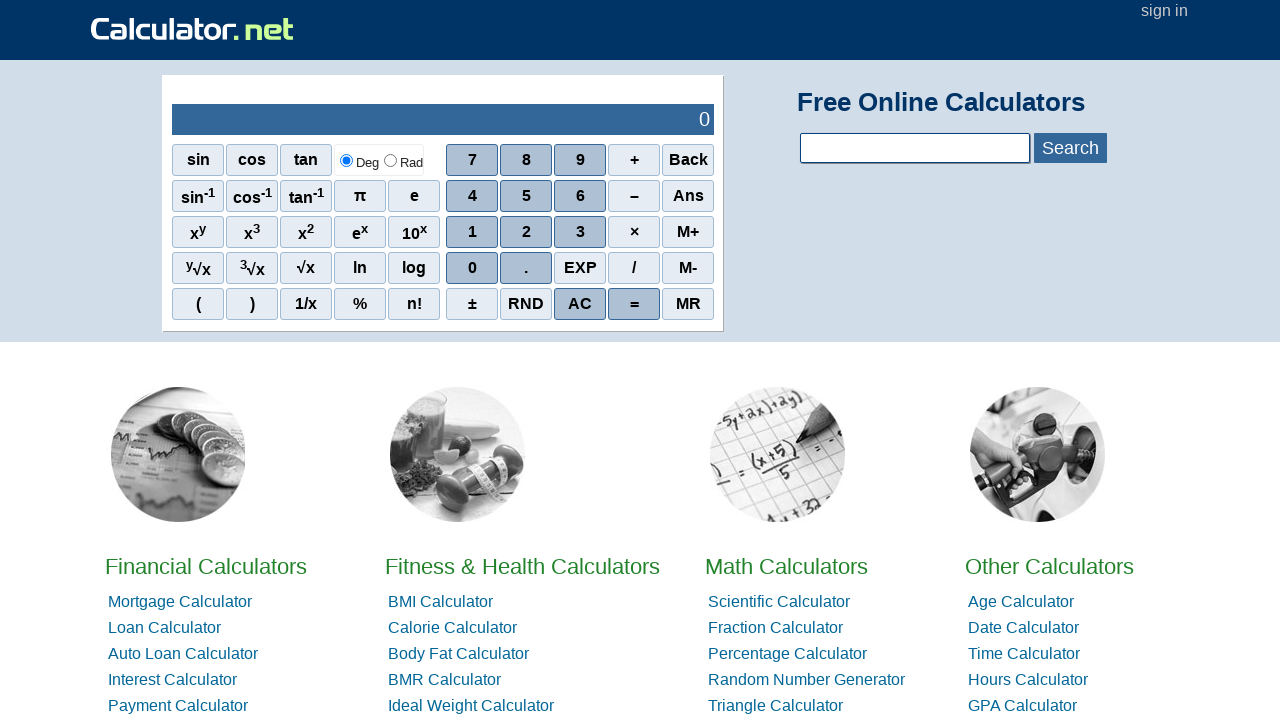

Clicked number 1 on calculator at (472, 232) on xpath=//span[@onclick='r(1)']
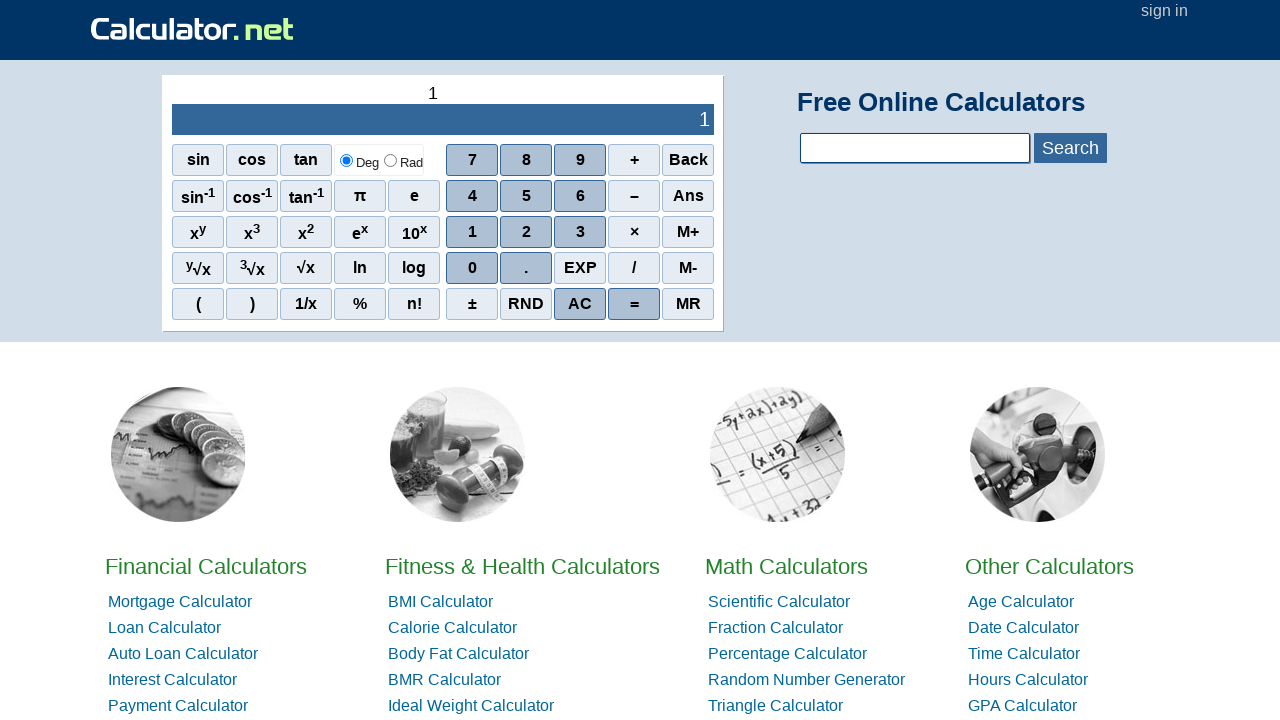

Clicked + operator at (634, 160) on //span[@onclick="r('+')"]
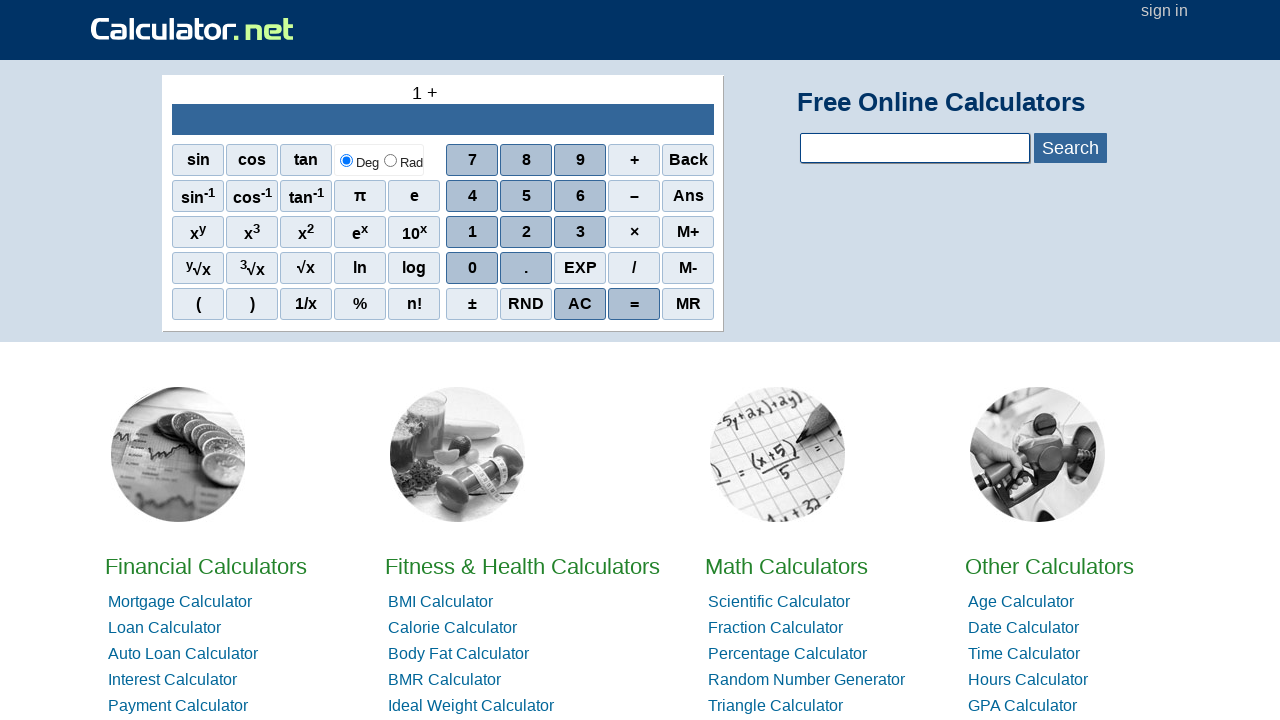

Clicked number 2 on calculator at (526, 232) on xpath=//span[@onclick='r(2)']
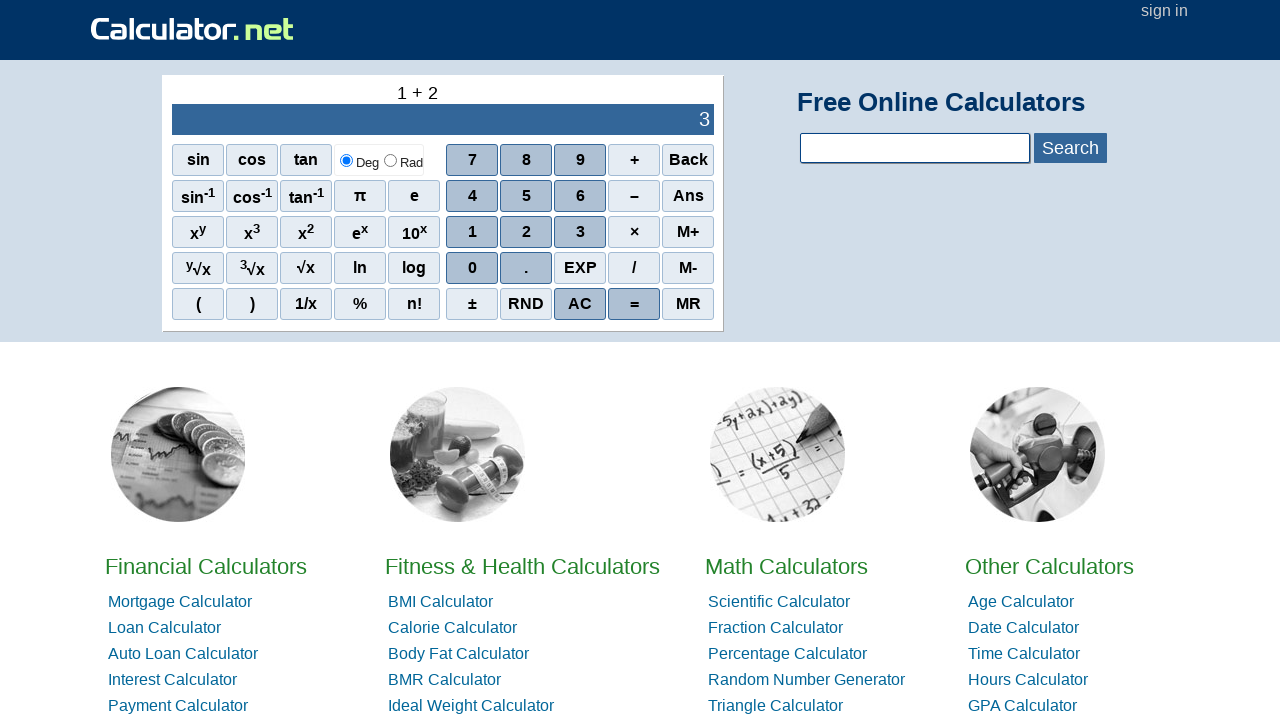

Clicked equals button to calculate result at (634, 304) on //span[@onclick="r('=')"]
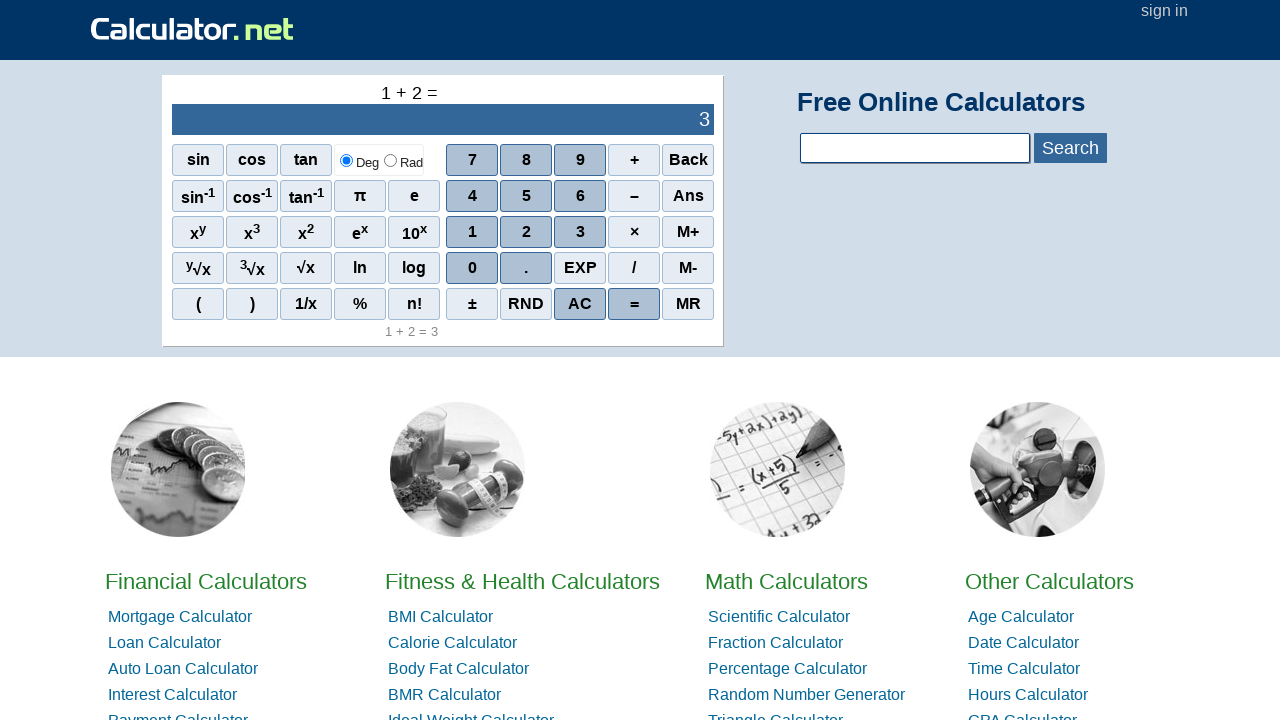

Verified calculator result is 3 (1 + 2 = 3)
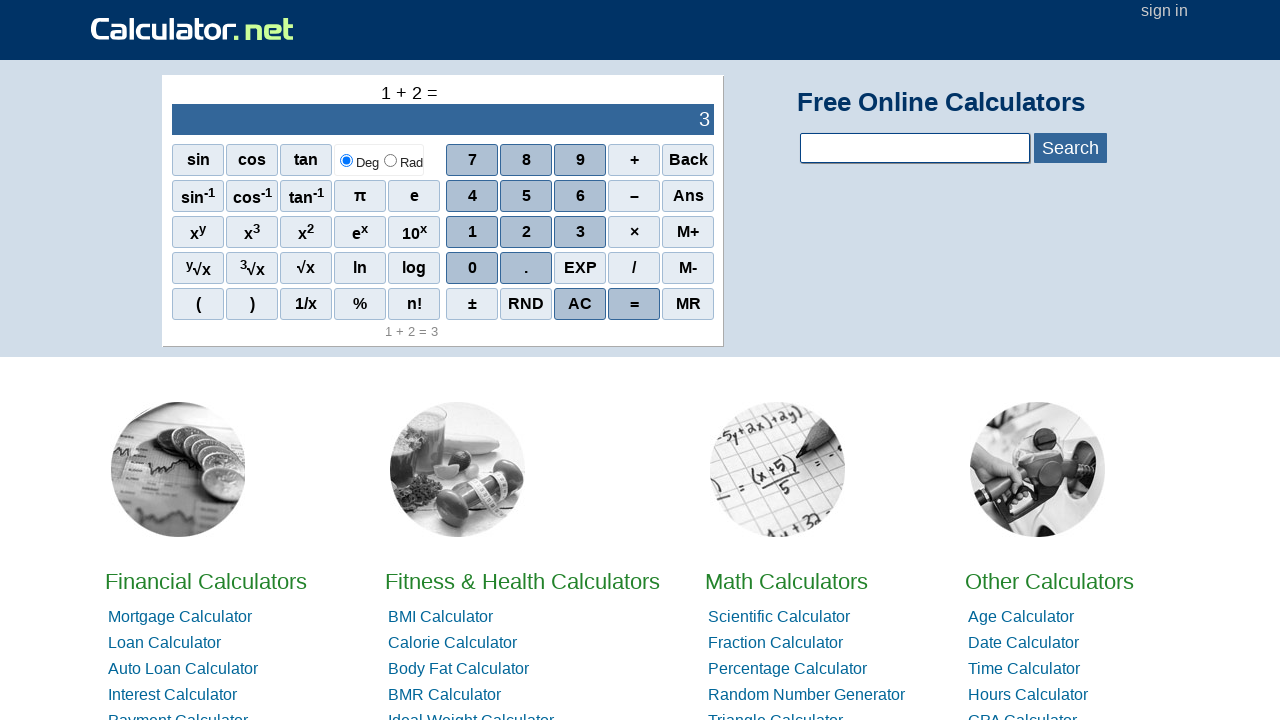

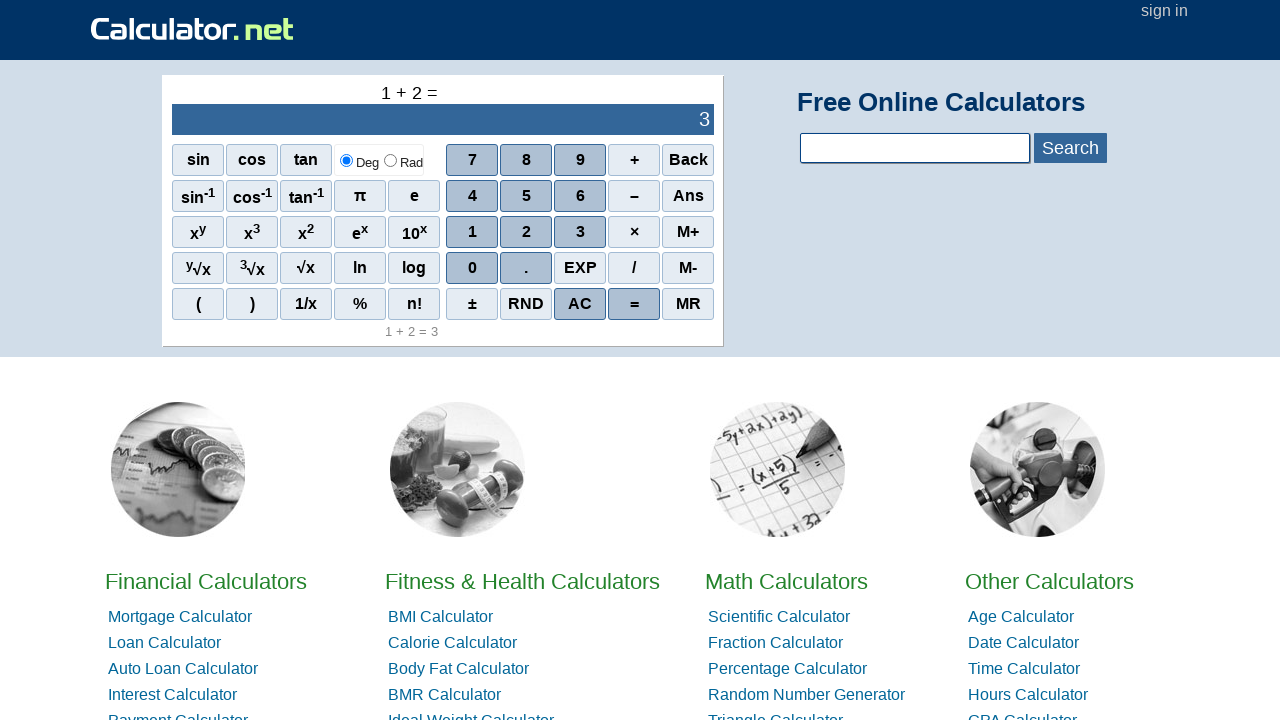